Tests the Selenium demo web form by filling text and password fields, navigating to other pages and back, selecting a dropdown option, toggling a checkbox, and submitting the form.

Starting URL: https://www.selenium.dev/selenium/web/web-form.html

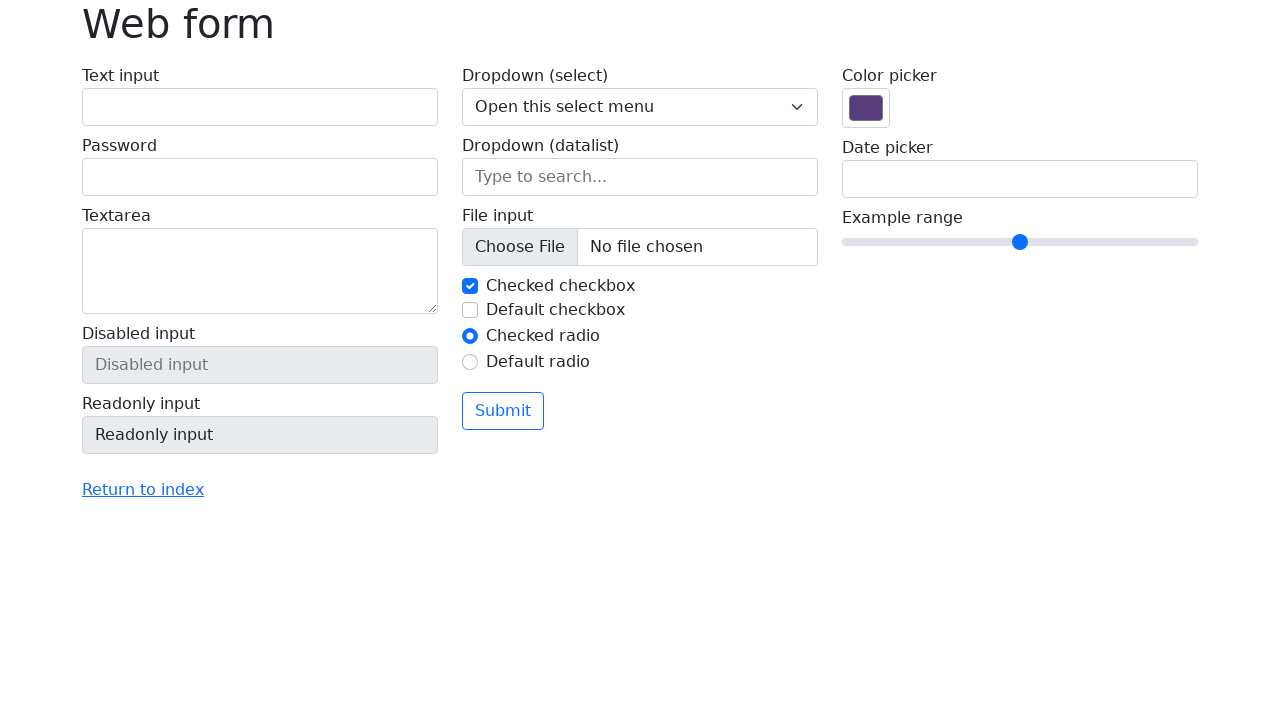

Page header (h1.display-6) is displayed
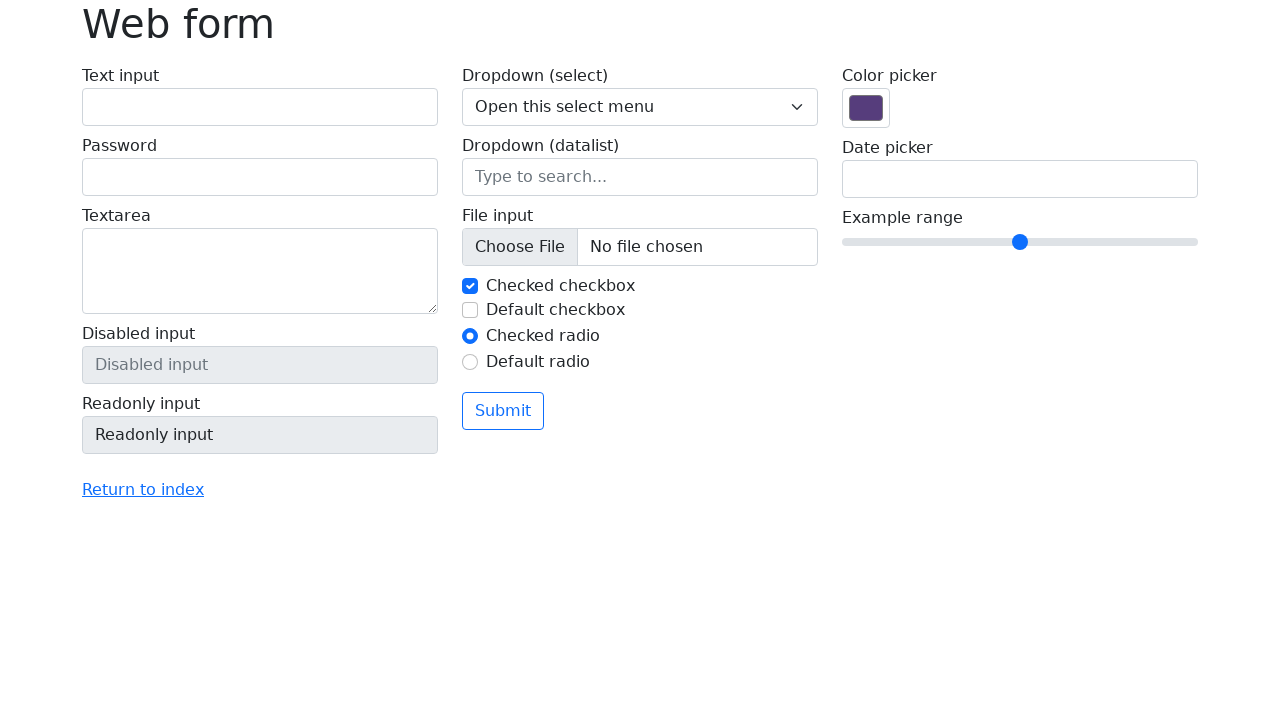

Filled text input field with 'Hello' on #my-text-id
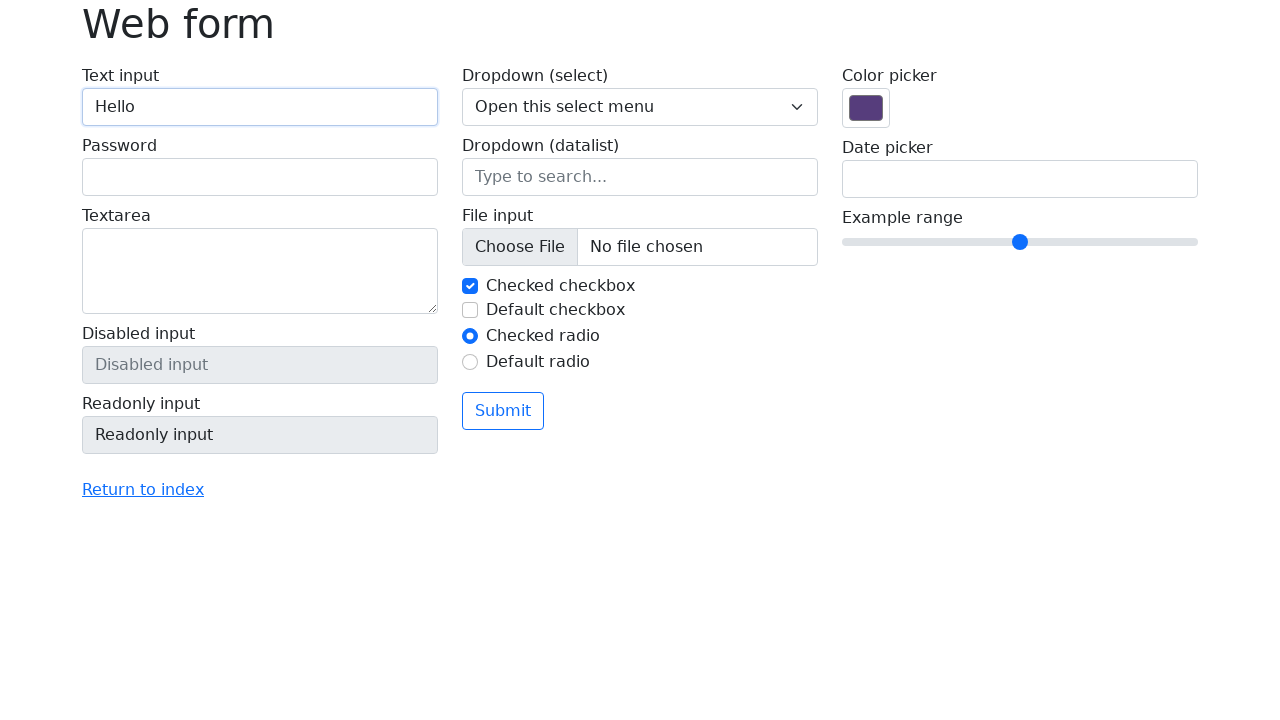

Filled password field with 'Hello123' on input[name='my-password']
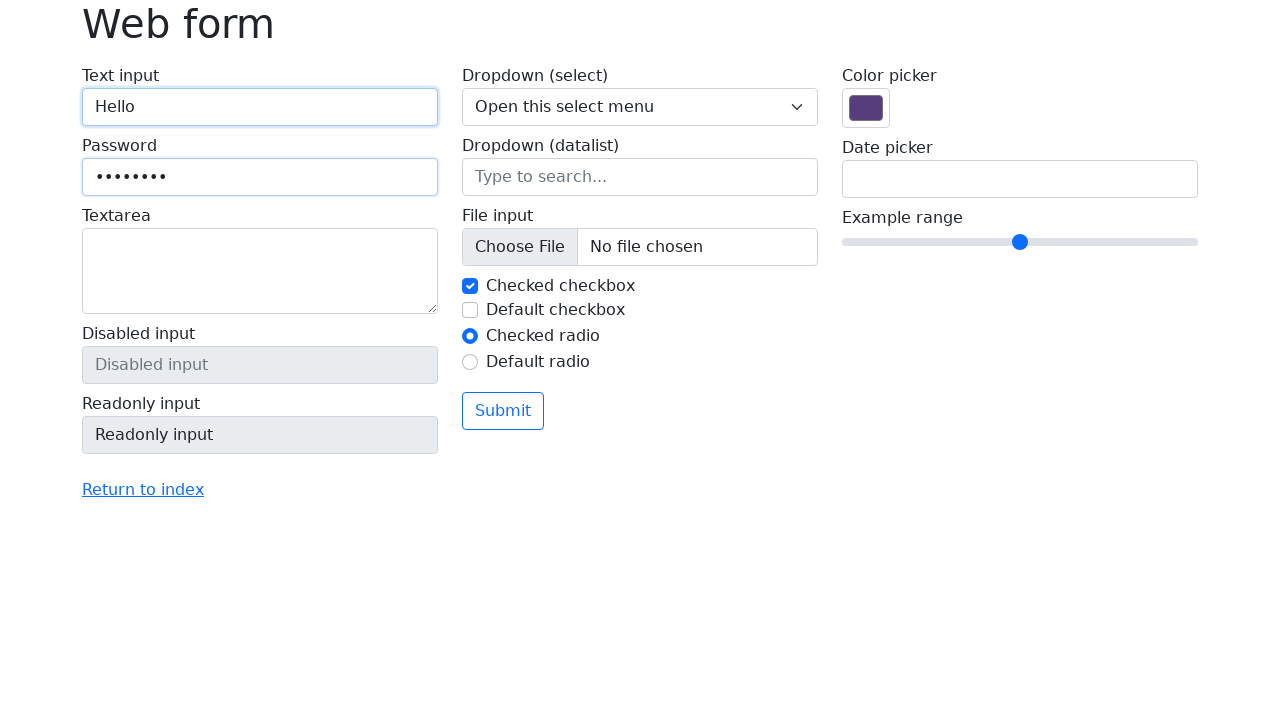

Clicked 'Return to index' link at (143, 490) on text=Return to index
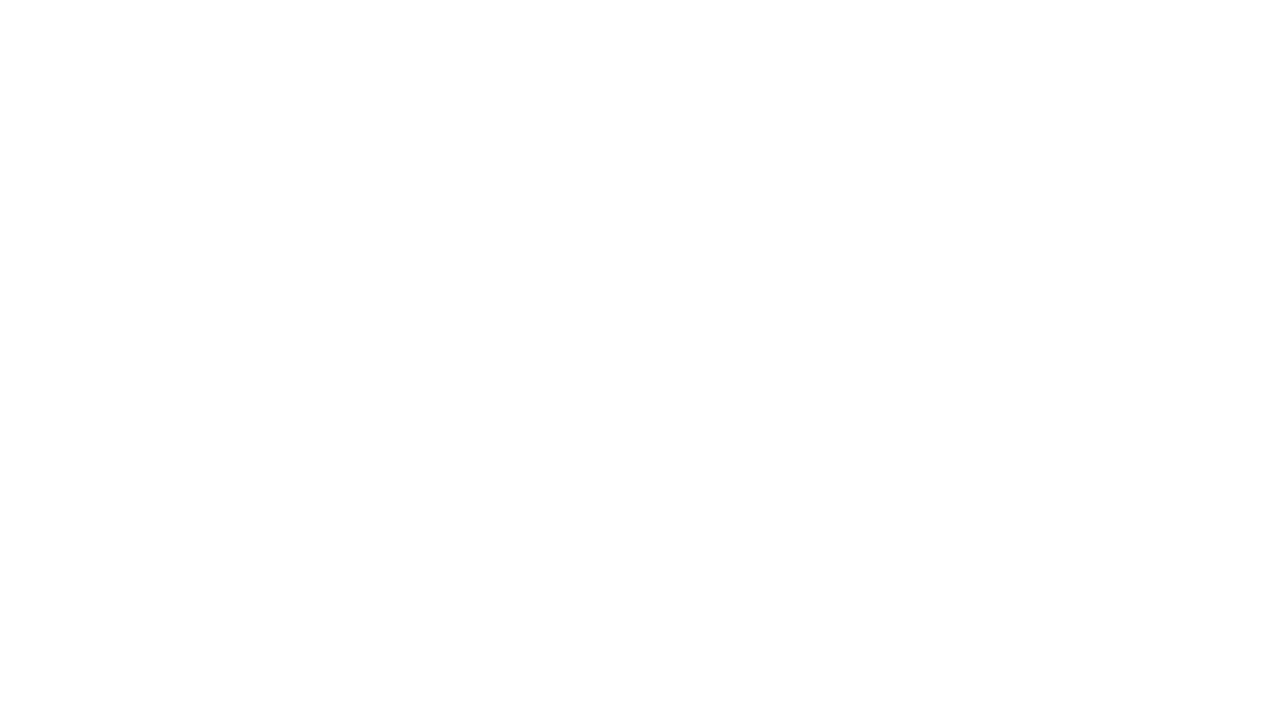

Page loaded after navigating to index
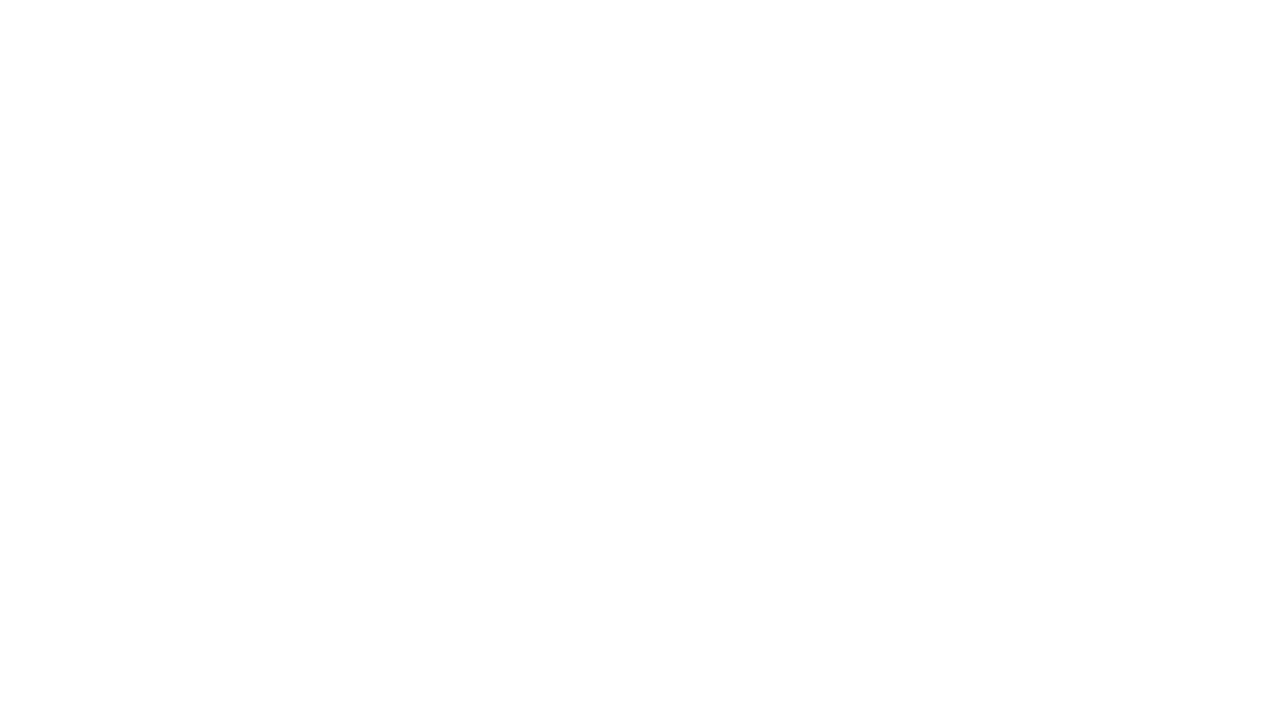

Clicked 'blank.html' link at (82, 240) on text=blank.html
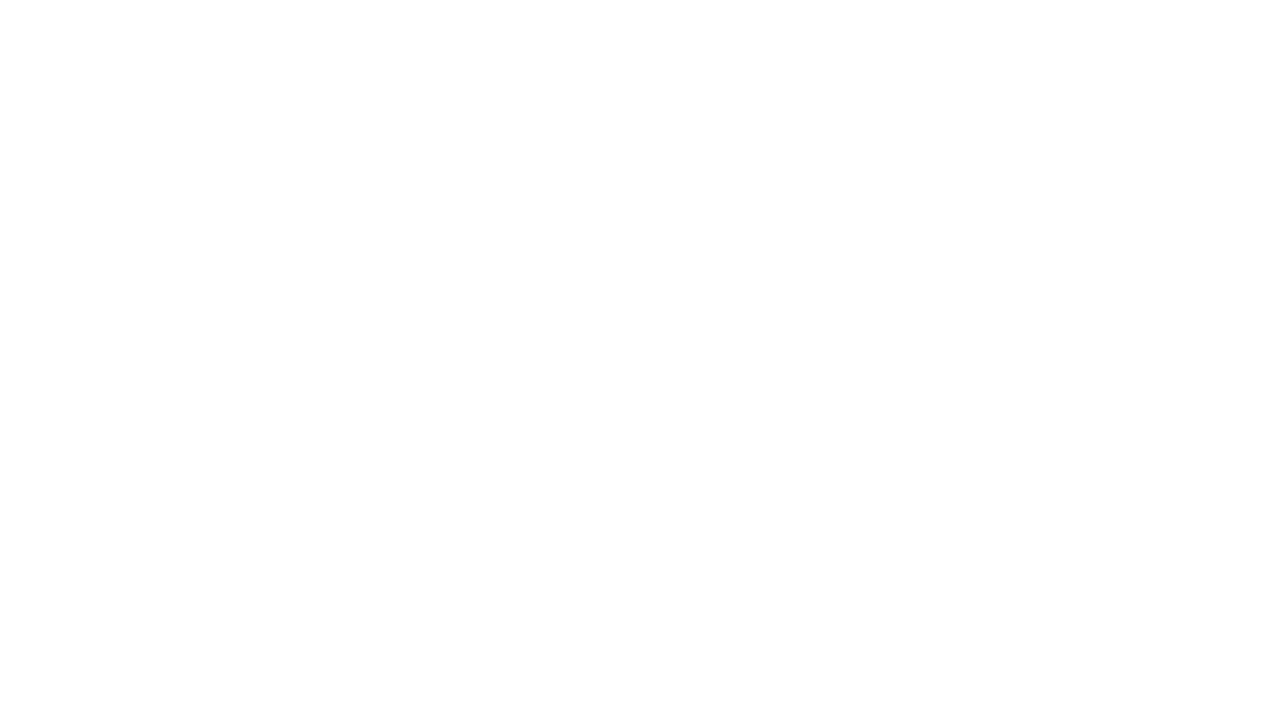

Page loaded after navigating to blank.html
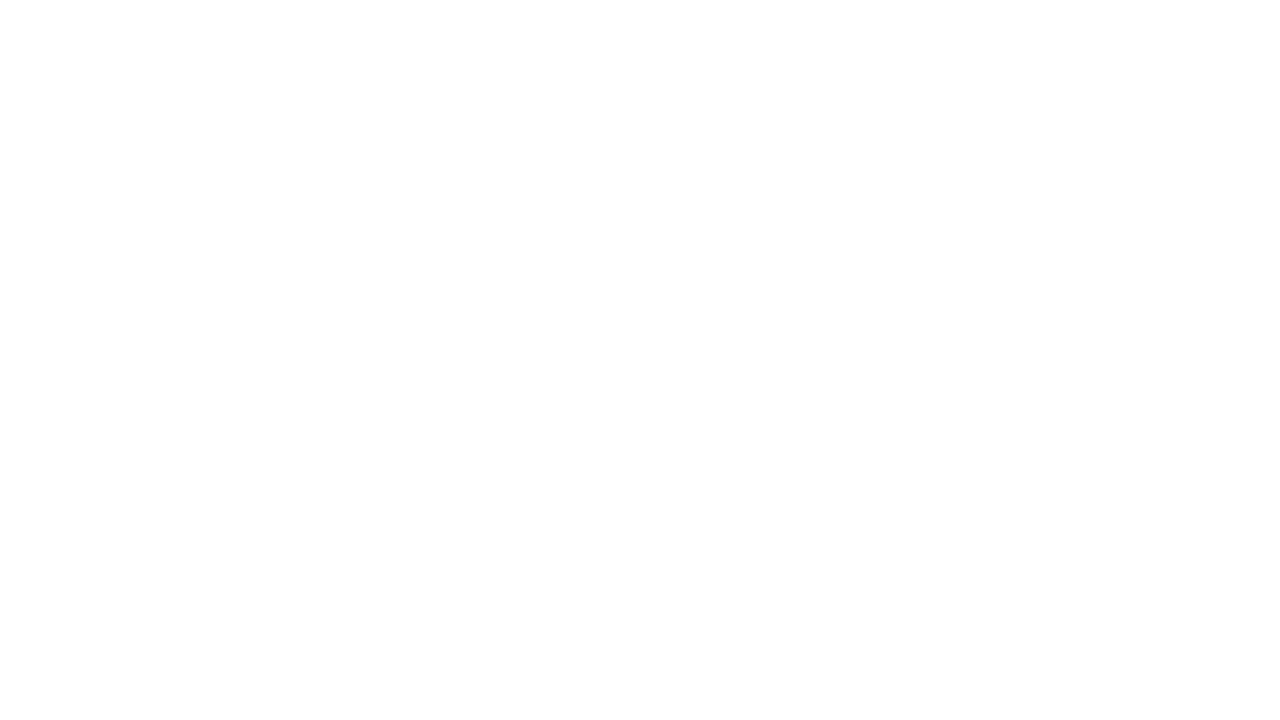

Navigated back from blank.html
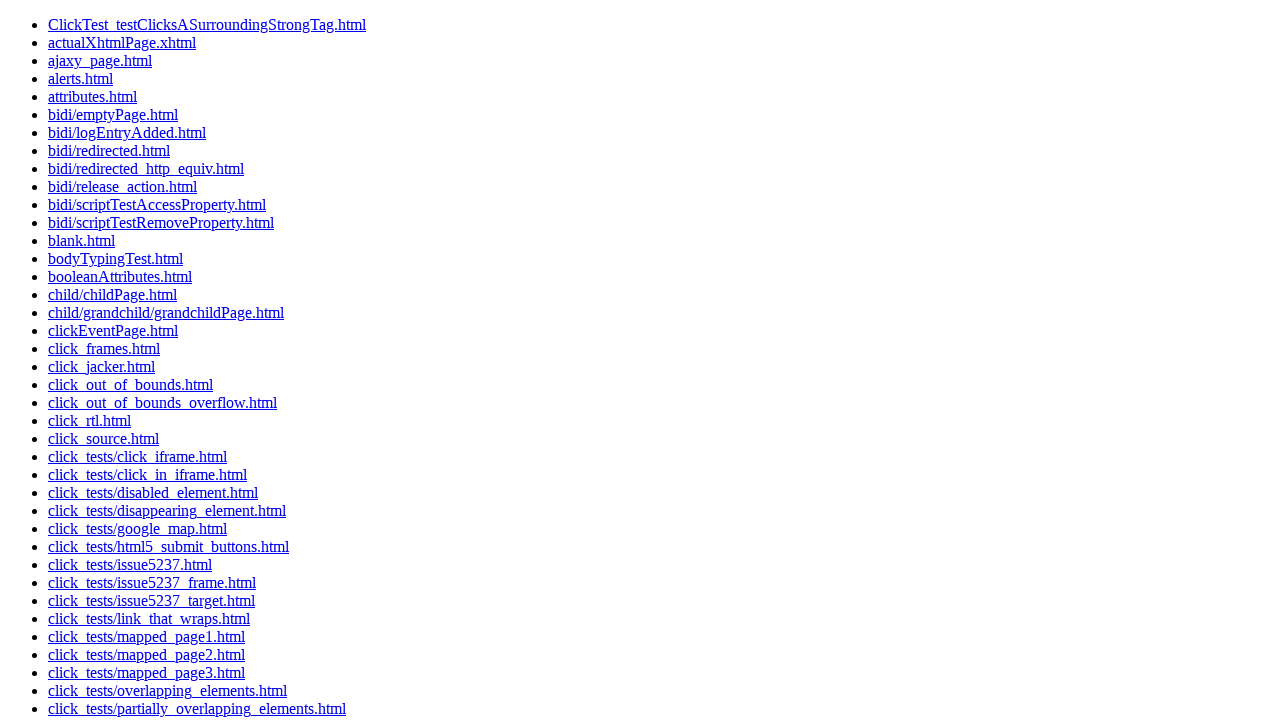

Page loaded after first back navigation
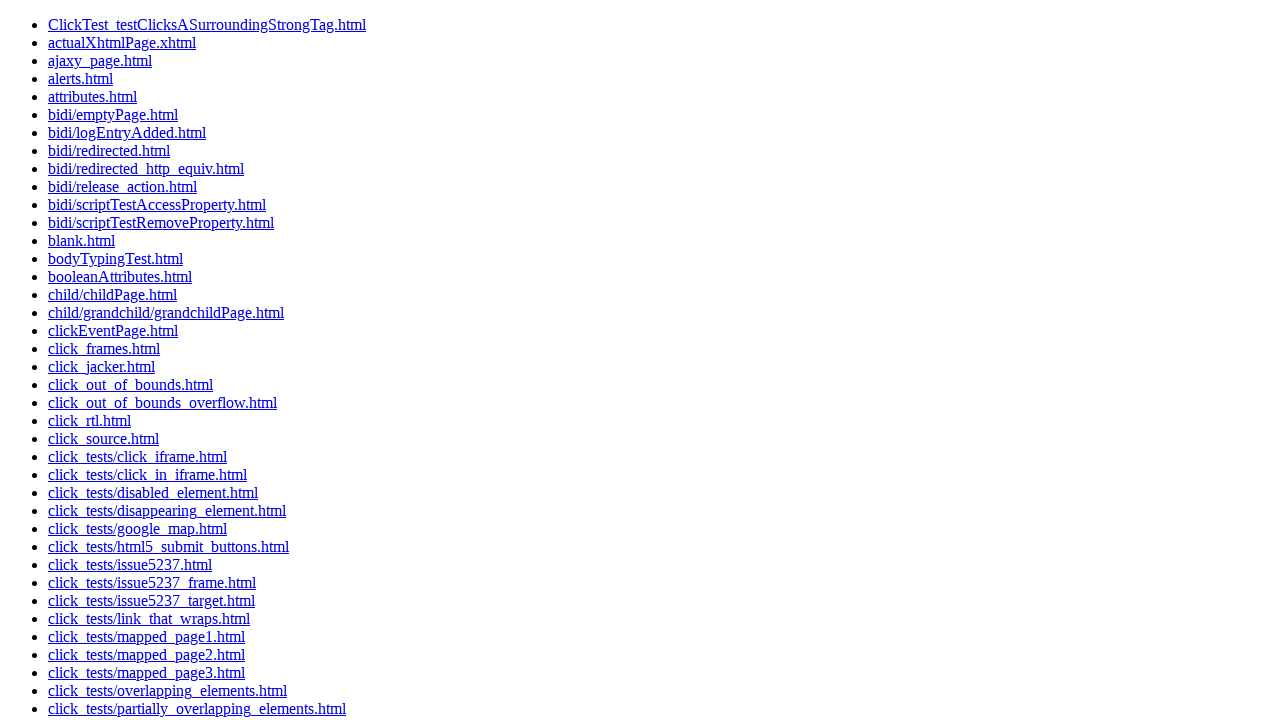

Navigated back to web form
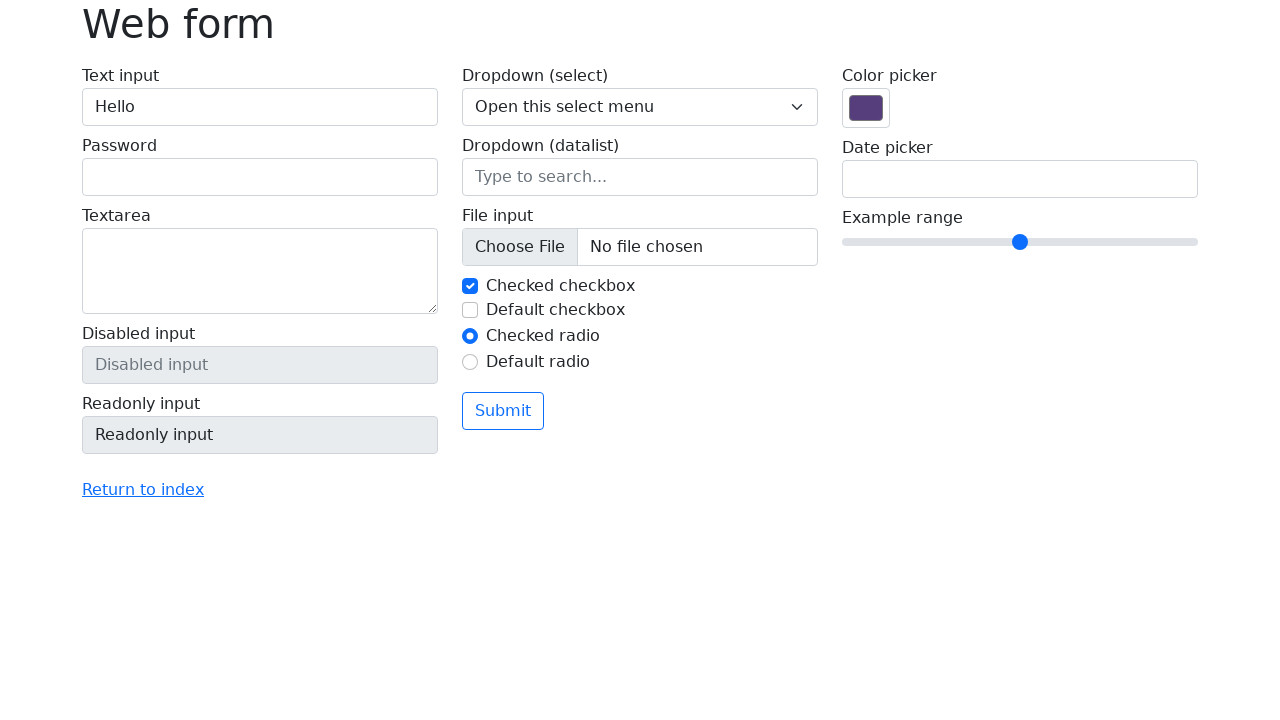

Web form page loaded after second back navigation
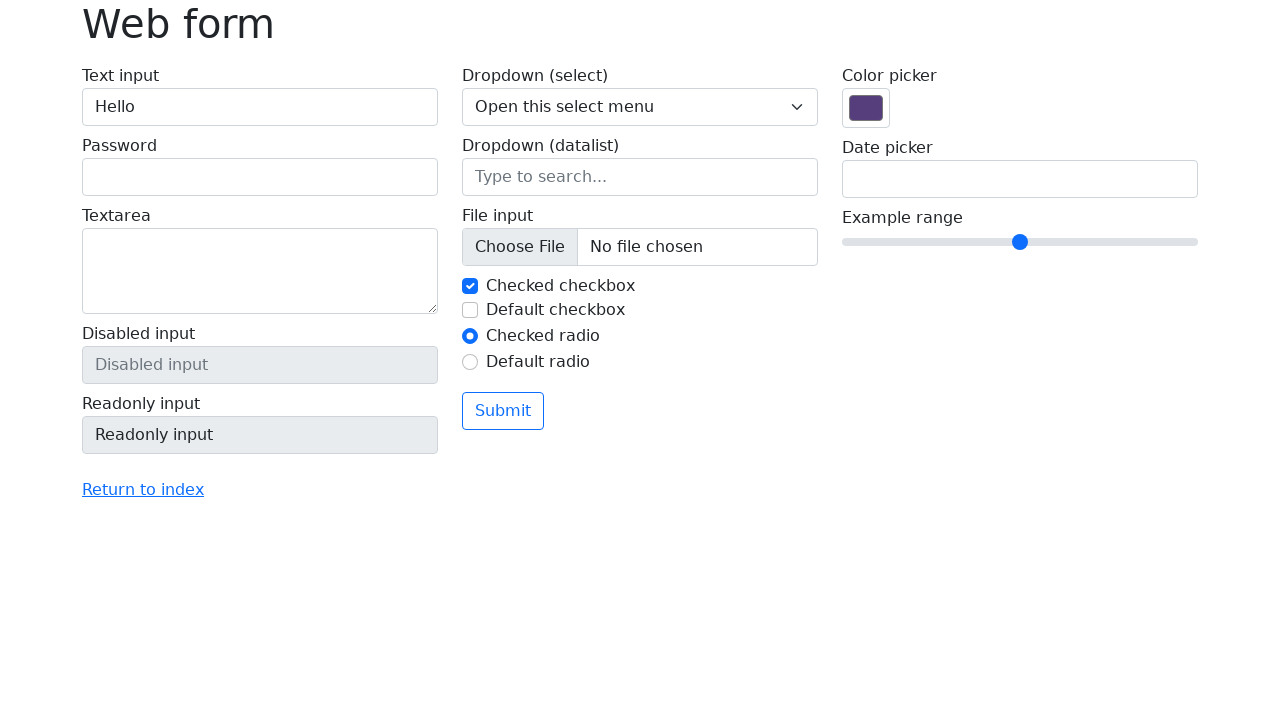

Selected option '3' from dropdown menu on select[name='my-select']
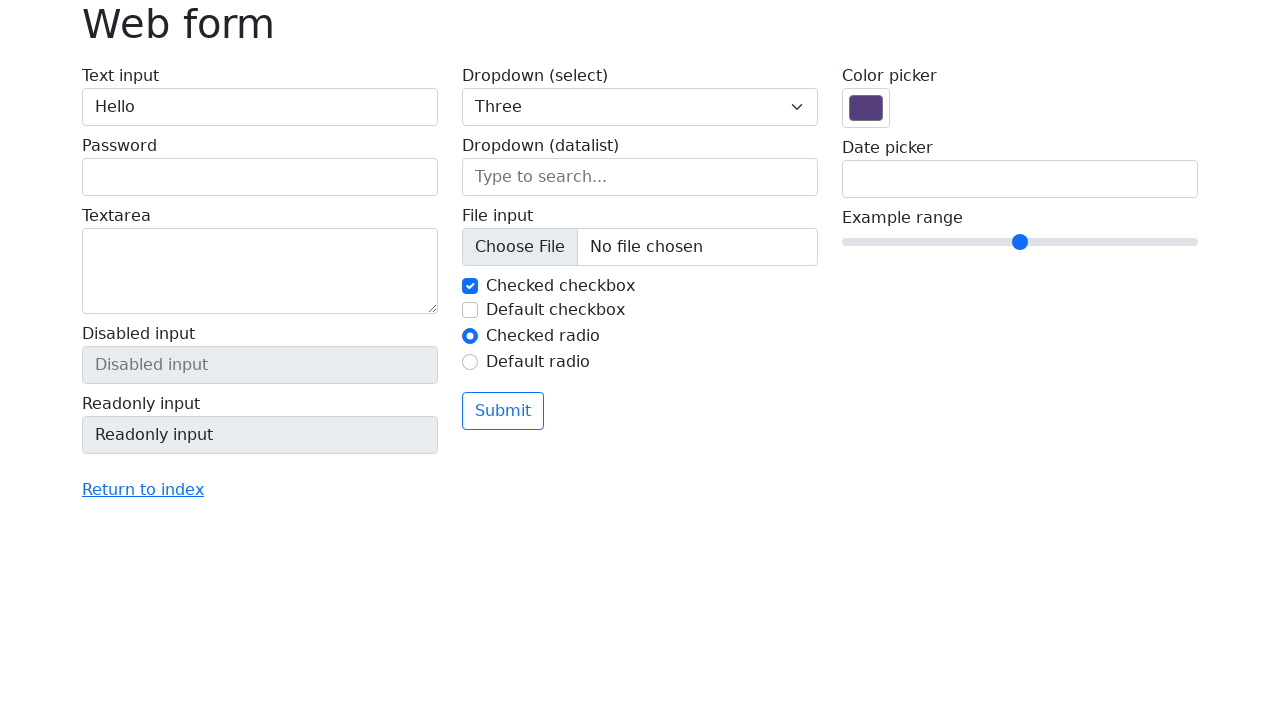

Toggled checkbox (my-check-1) at (470, 286) on #my-check-1
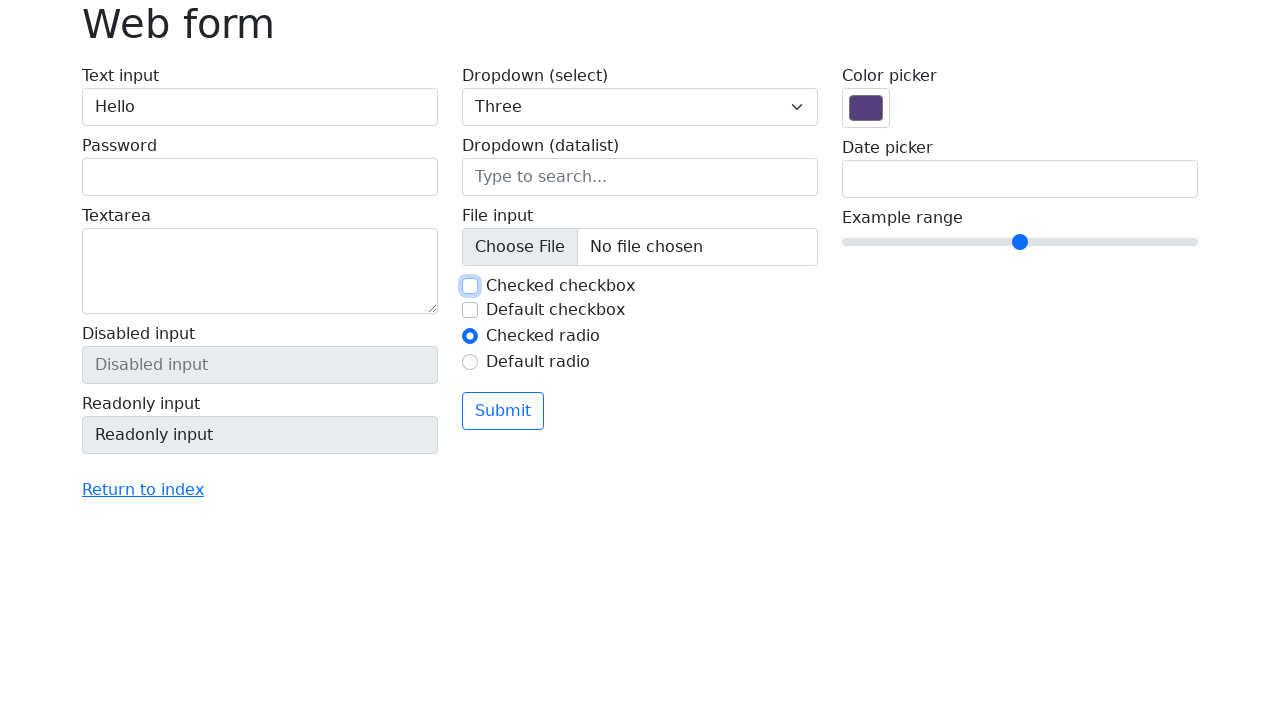

Clicked Submit button to submit the form at (503, 411) on button:has-text('Submit')
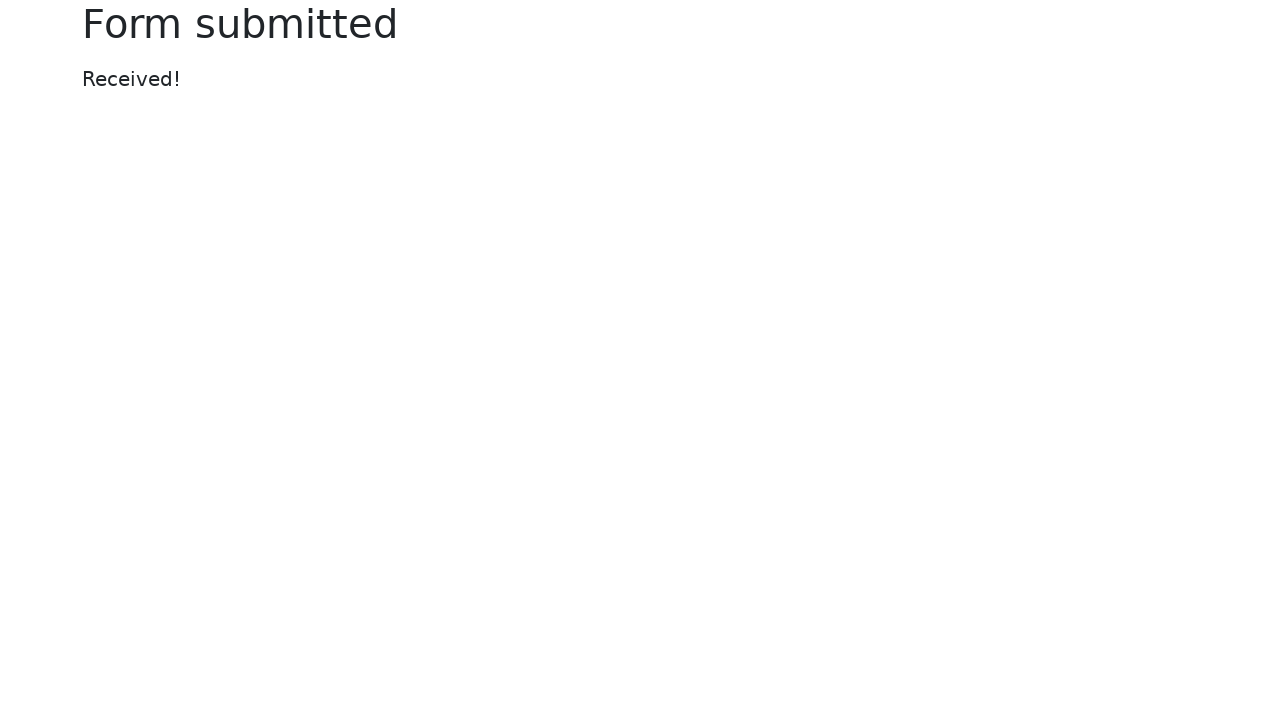

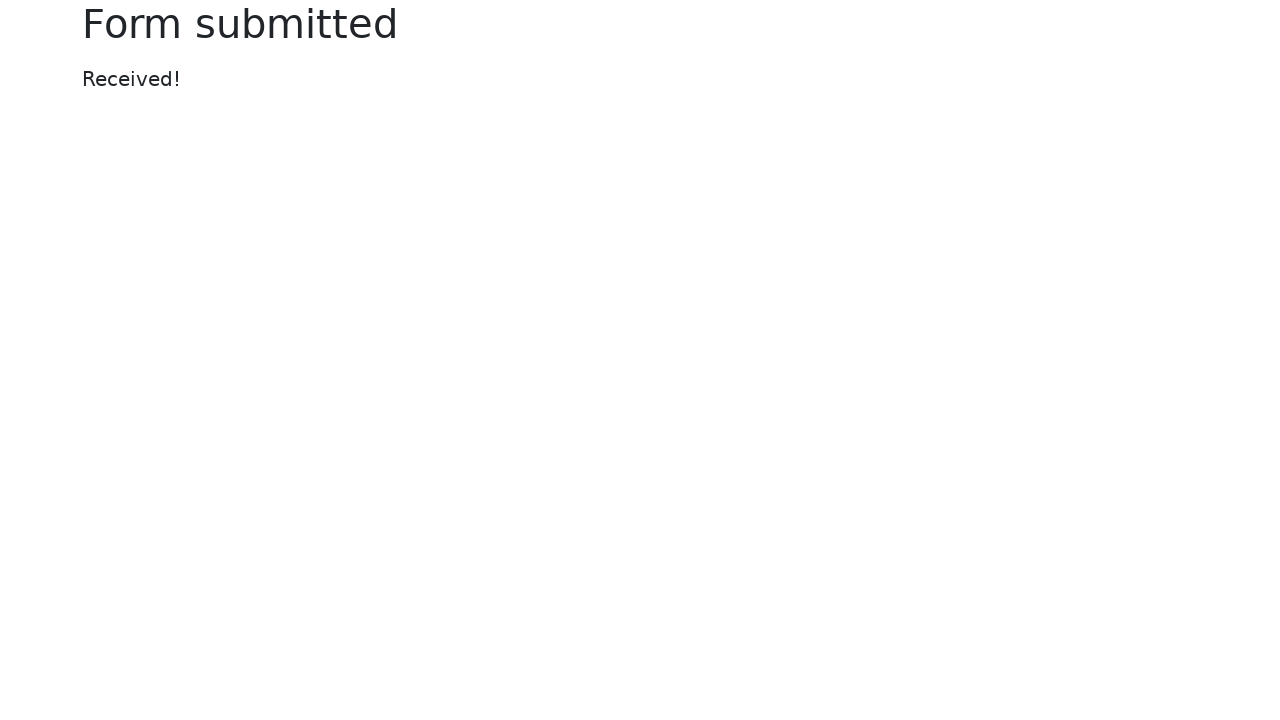